Tests mouse hover functionality by hovering over a dropdown menu and clicking a submenu item

Starting URL: https://demo.automationtesting.in/Register.html

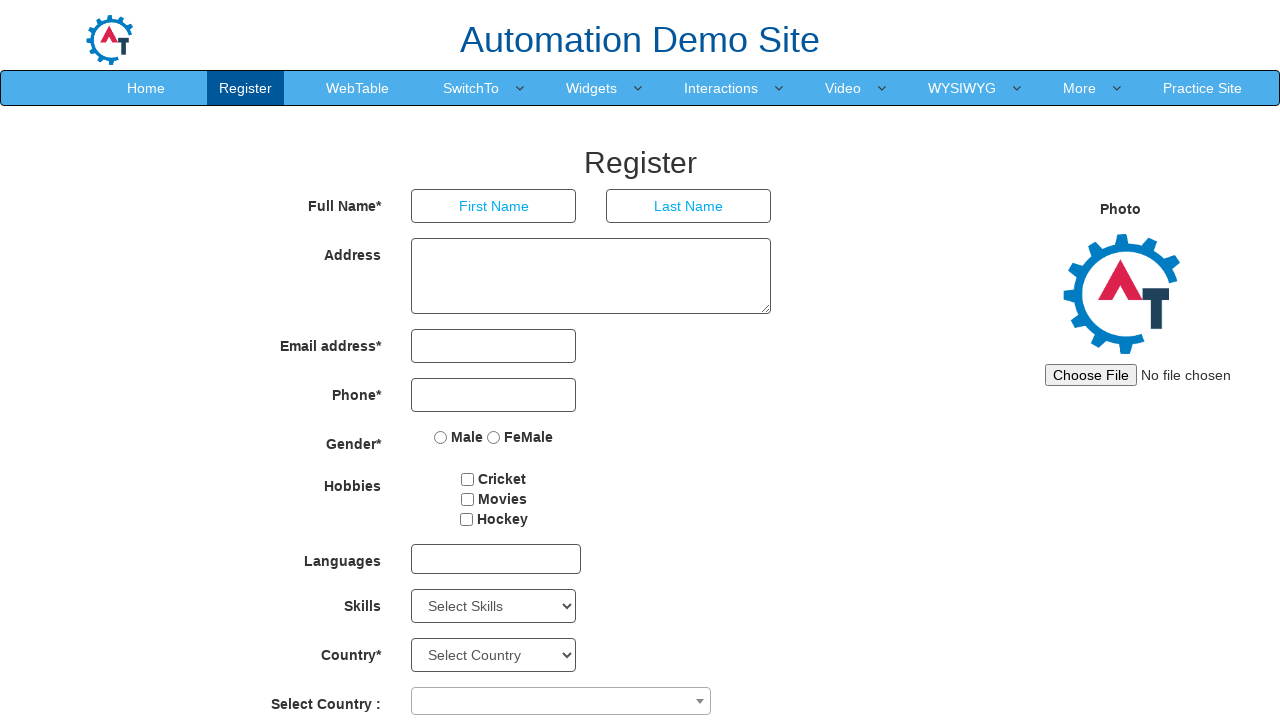

Located the SwitchTo menu element
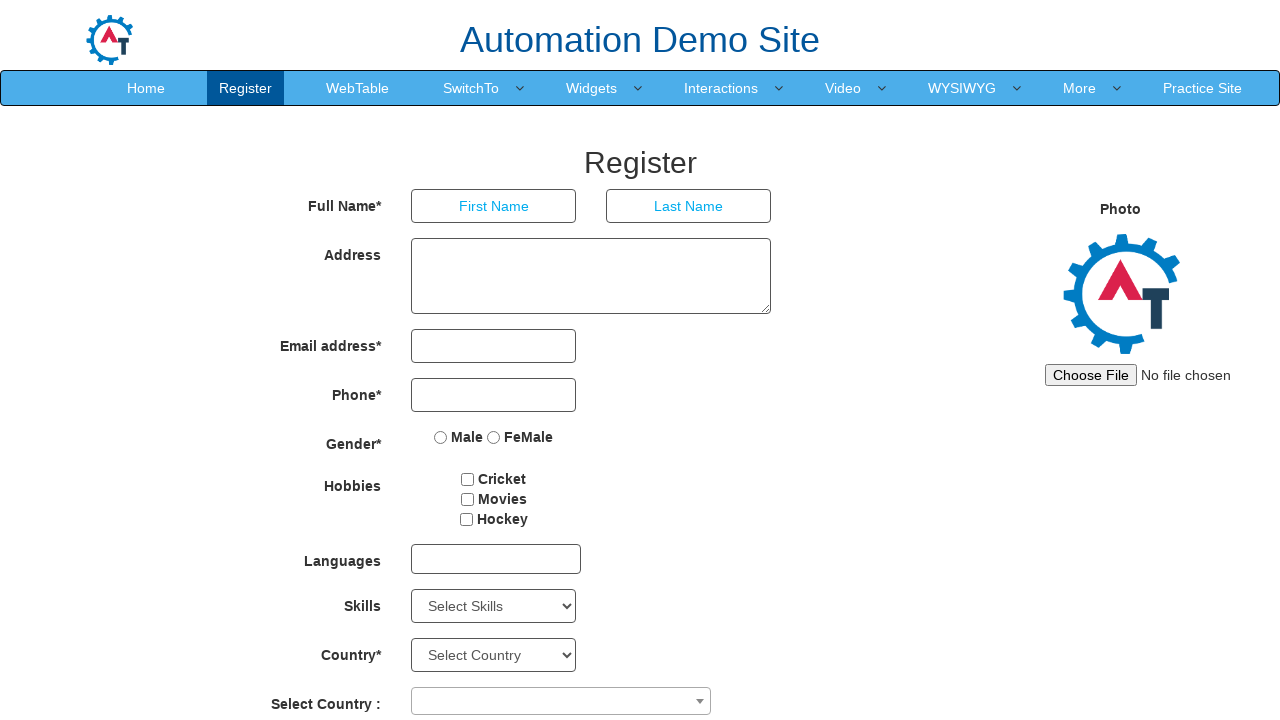

Hovered over SwitchTo menu to reveal dropdown at (471, 88) on xpath=//a[text()='SwitchTo']
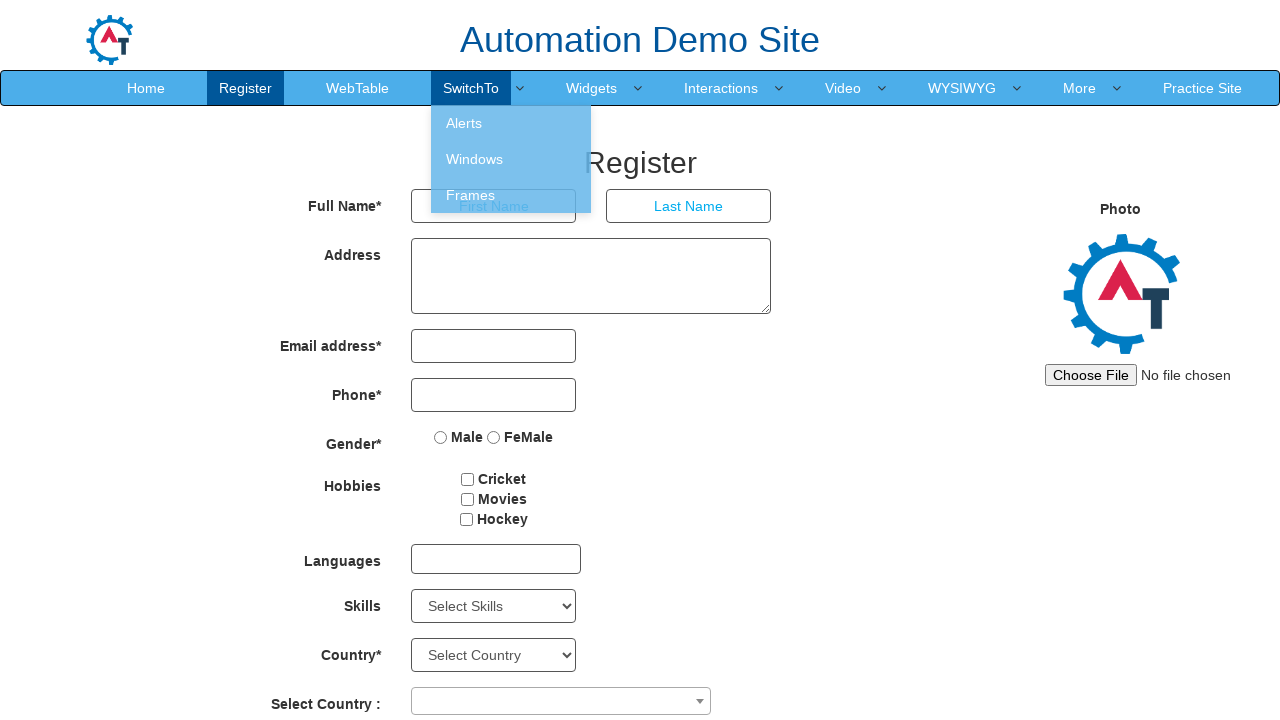

Clicked on Windows submenu item at (511, 159) on xpath=//a[text()='Windows']
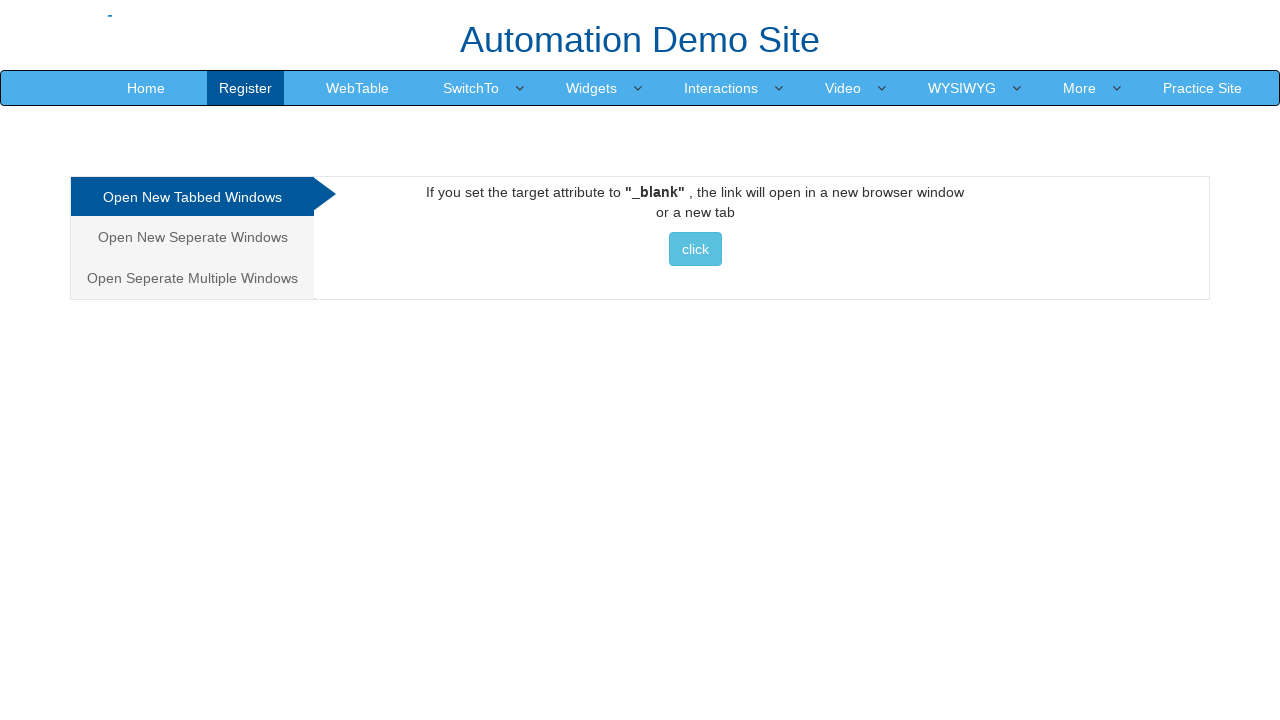

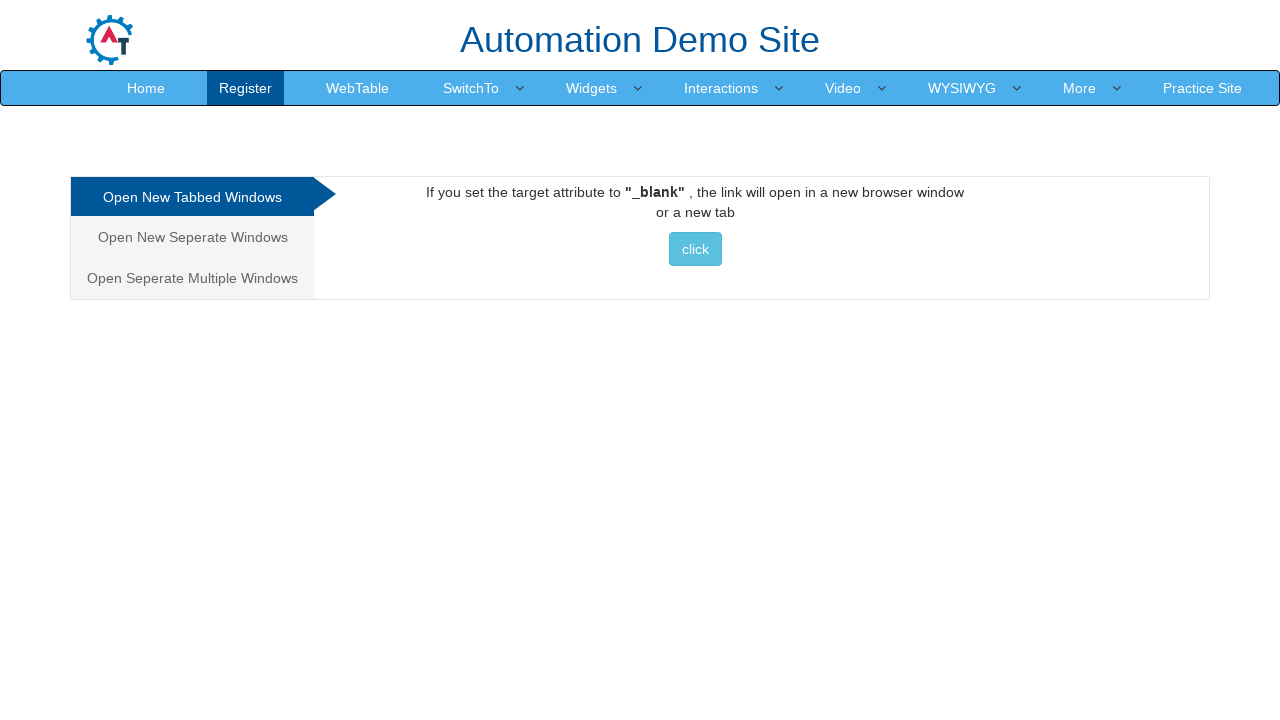